Tests selecting multiple non-consecutive items by clicking on individual items

Starting URL: https://automationfc.github.io/jquery-selectable/

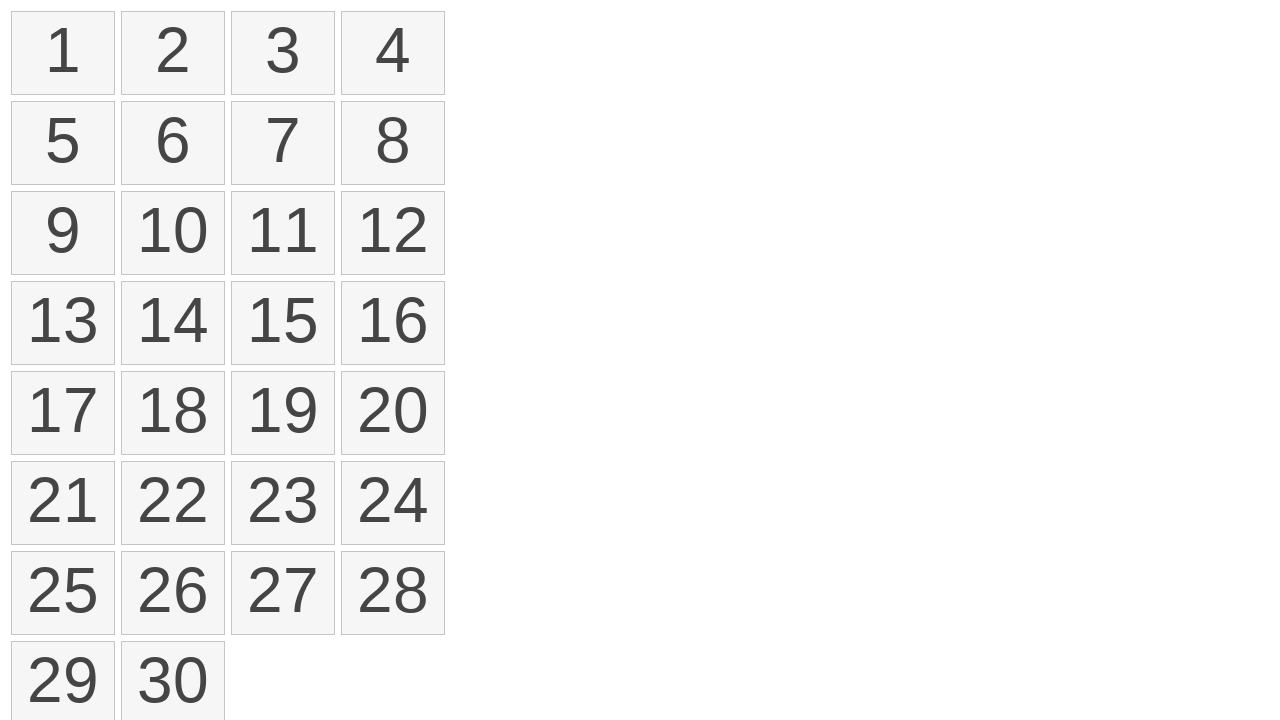

Located all selectable items in the list
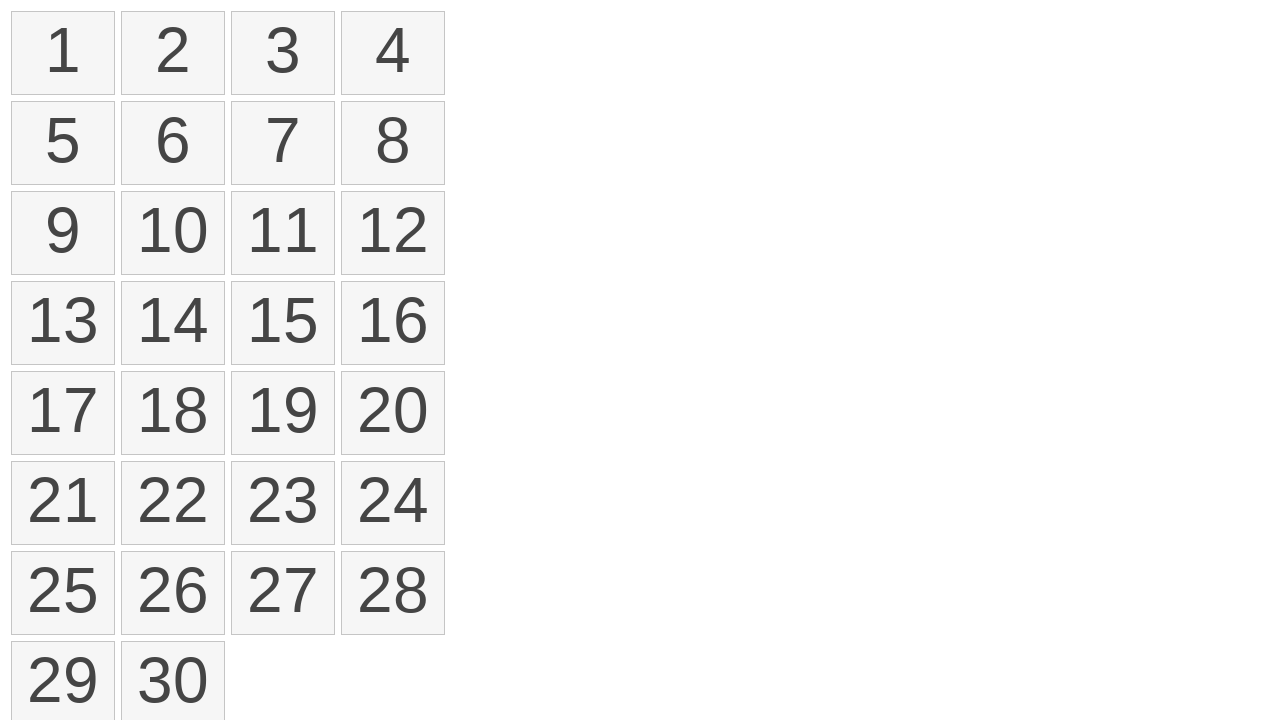

Clicked on first item (index 0) at (63, 53) on ol#selectable li >> nth=0
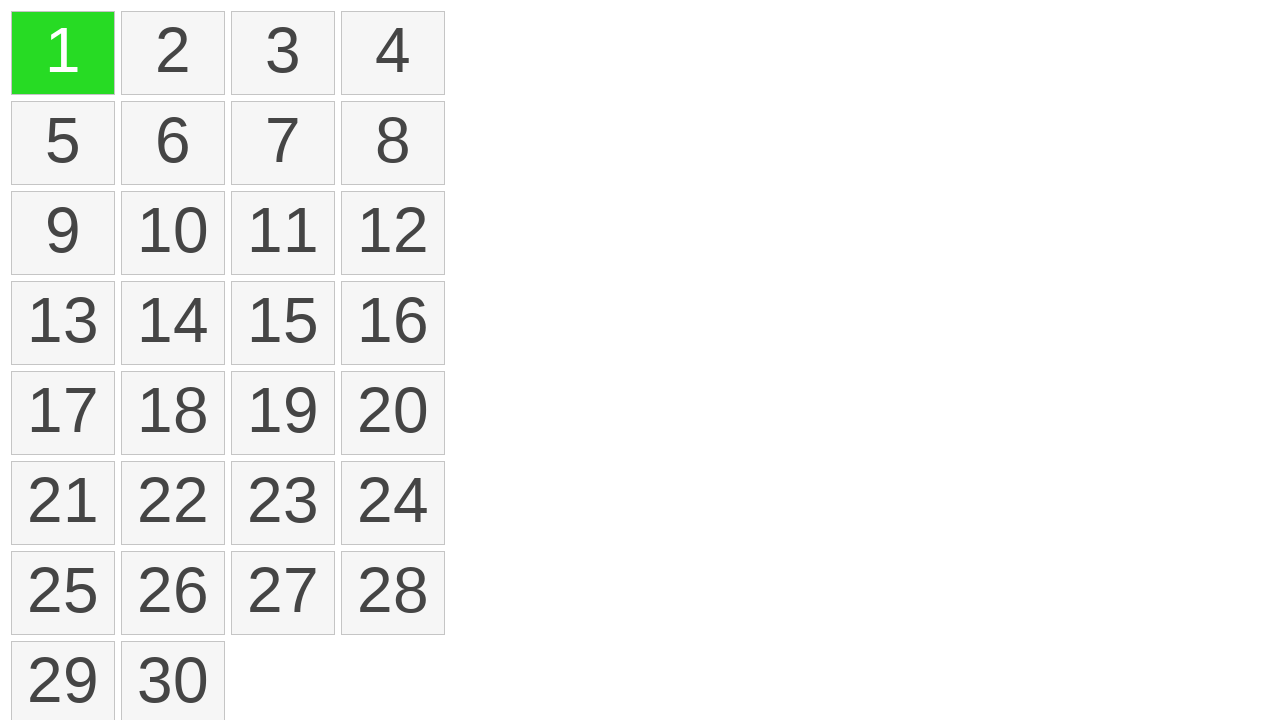

Control+clicked on fourth item (index 3) to add to selection at (393, 53) on ol#selectable li >> nth=3
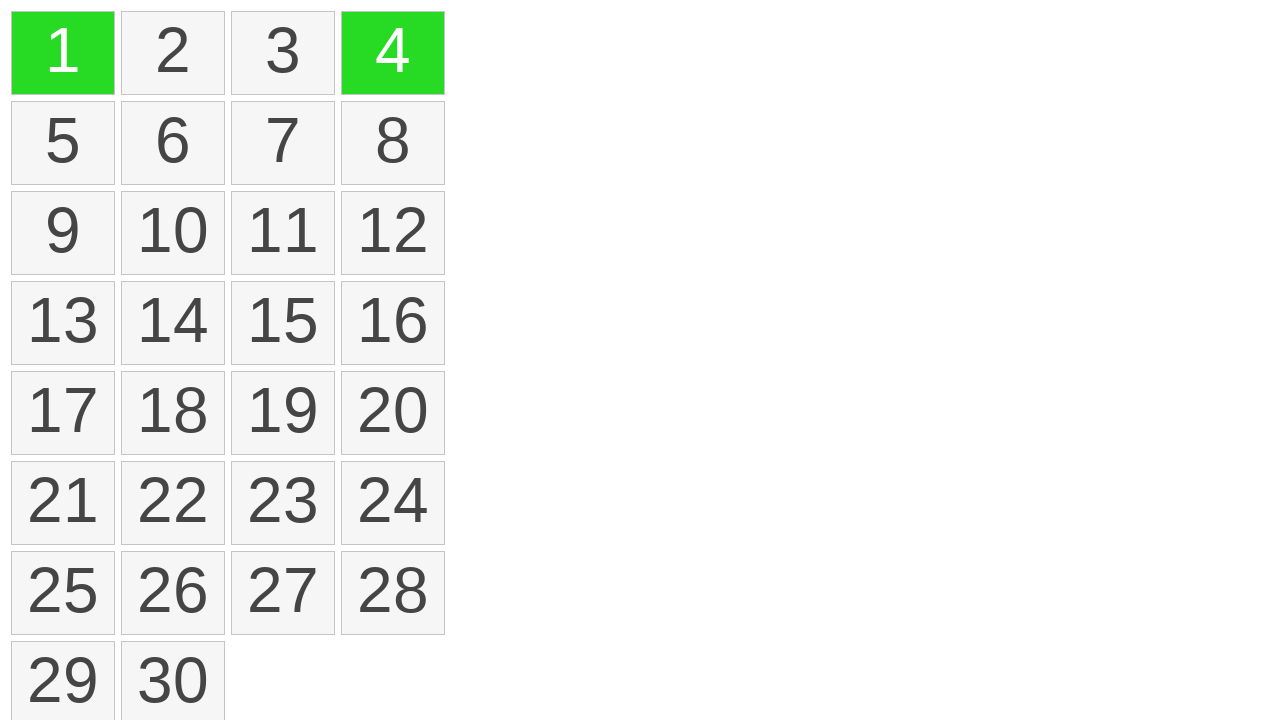

Control+clicked on sixth item (index 5) to add to selection at (173, 143) on ol#selectable li >> nth=5
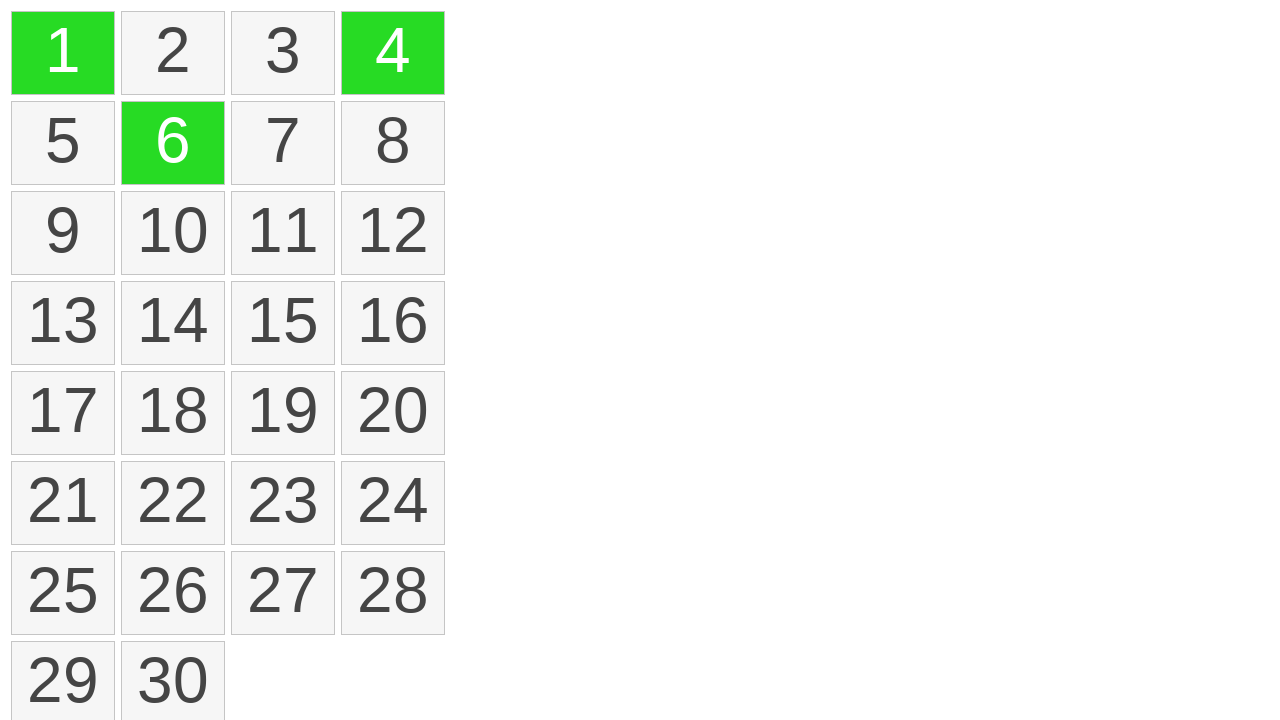

Located all selected items
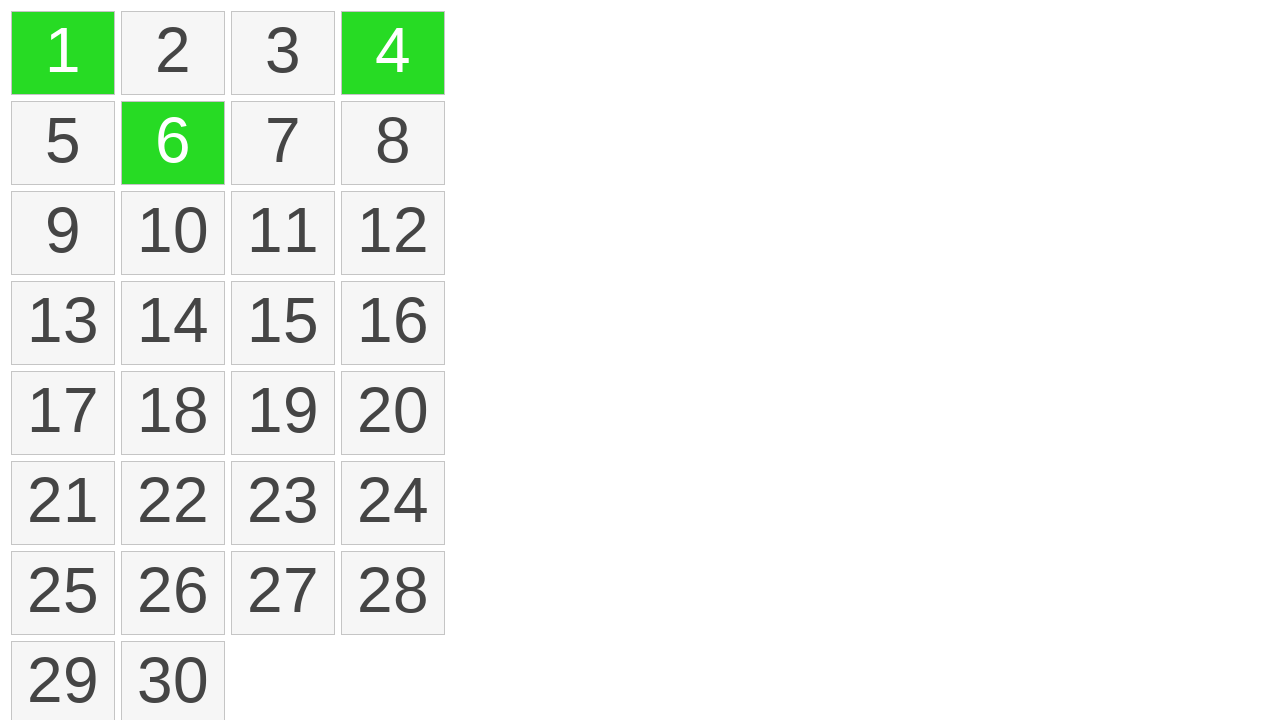

Verified that exactly 3 items are selected
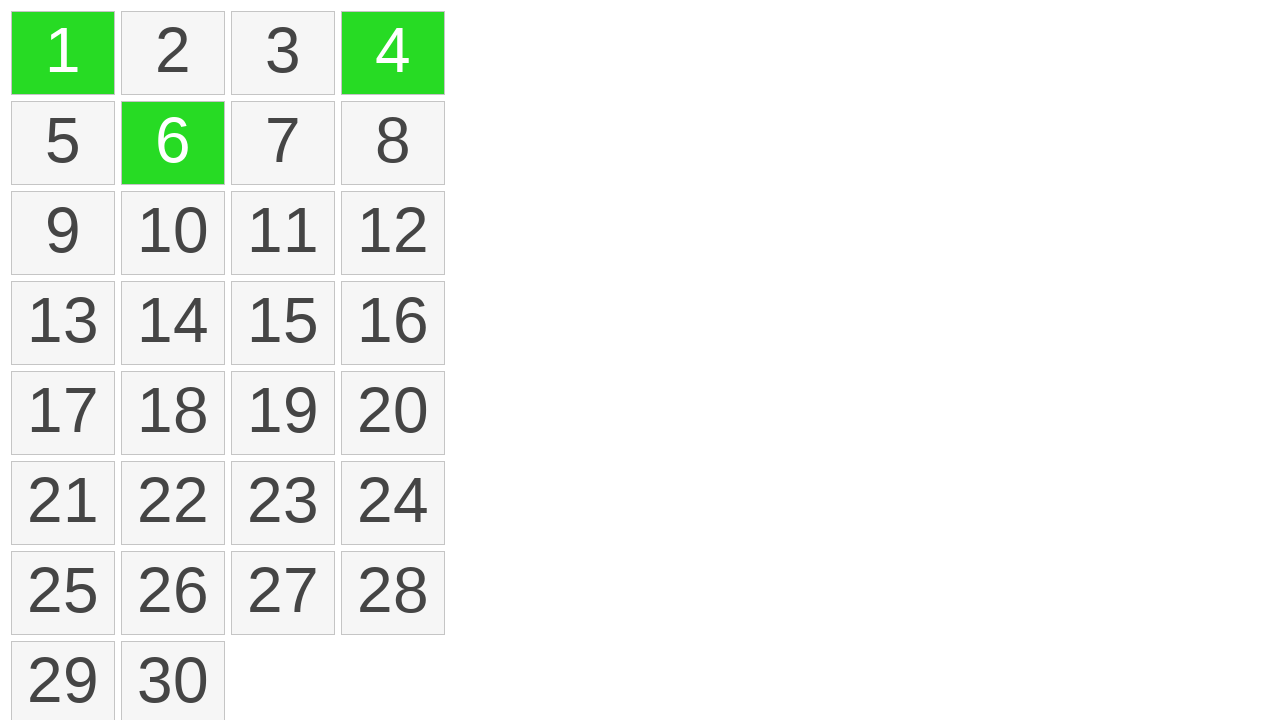

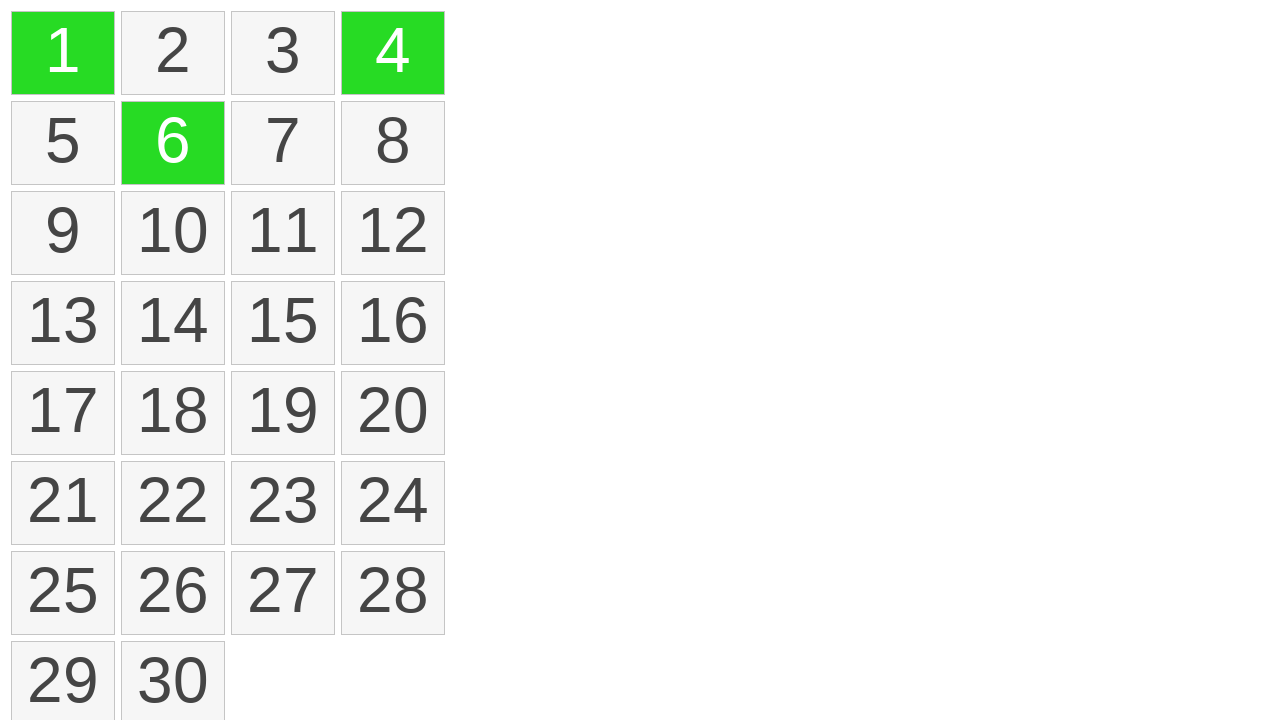